Tests browser window handling by opening a new window and switching to it to verify the content

Starting URL: https://demoqa.com/browser-windows

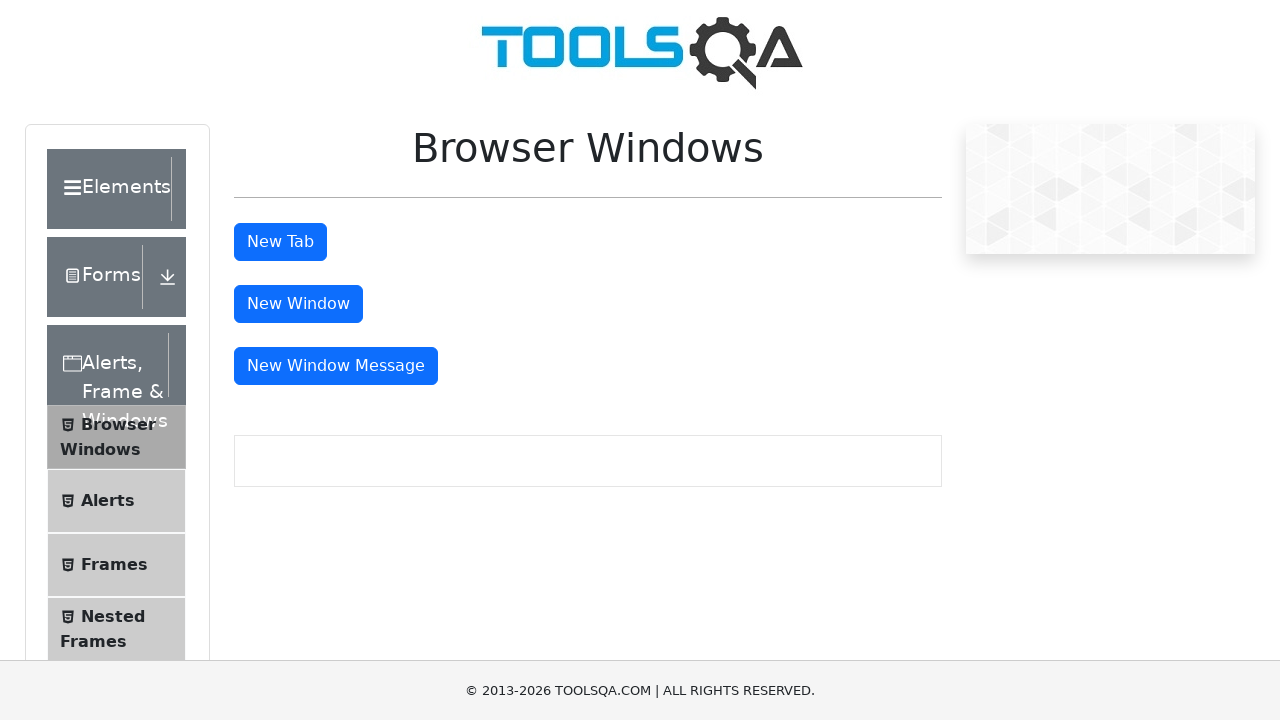

Clicked button to open new window at (298, 304) on button#windowButton
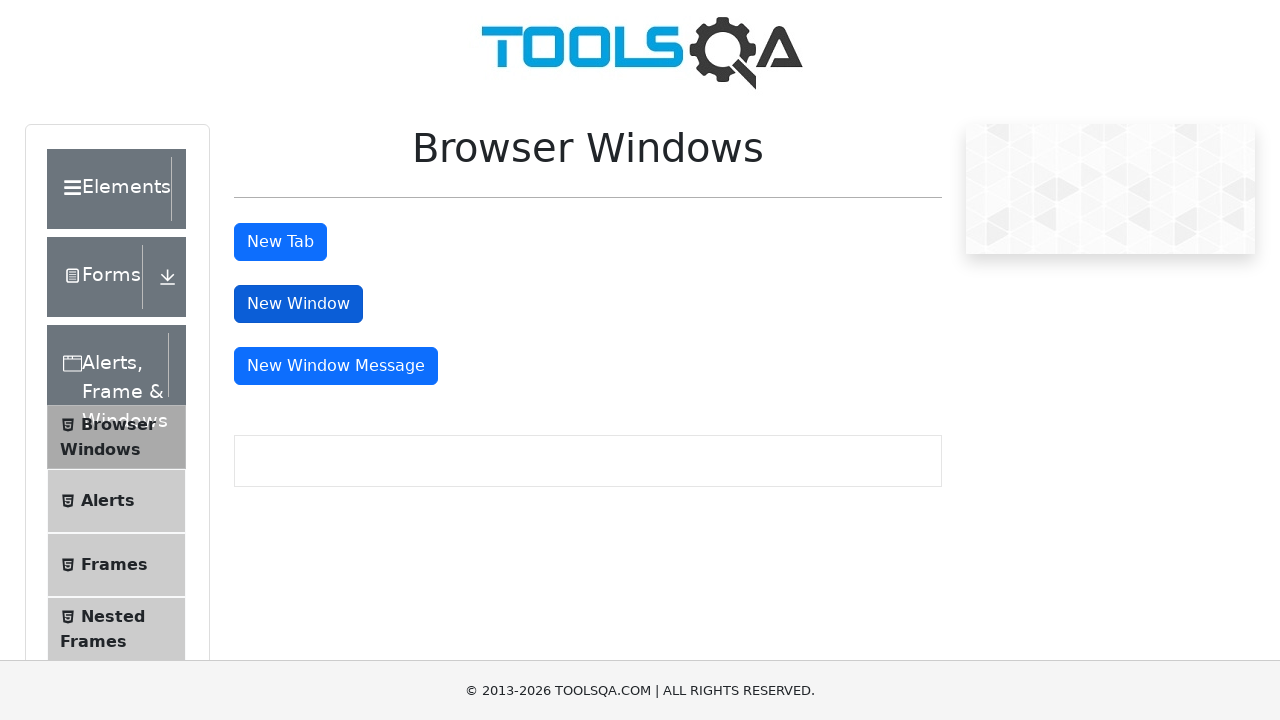

New window opened and captured
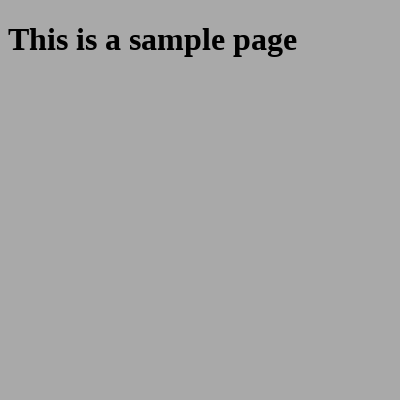

New window page load completed
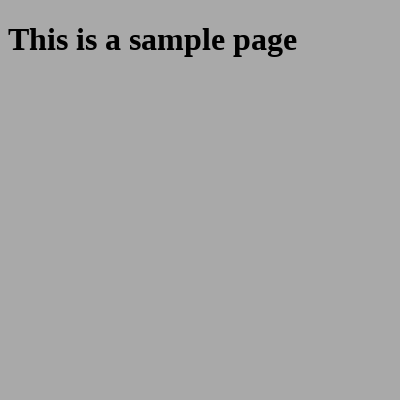

Retrieved heading text from child window: This is a sample page
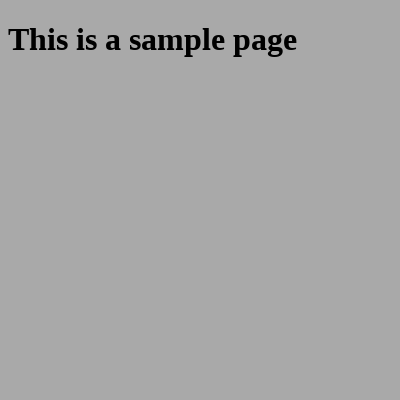

Printed heading text to console
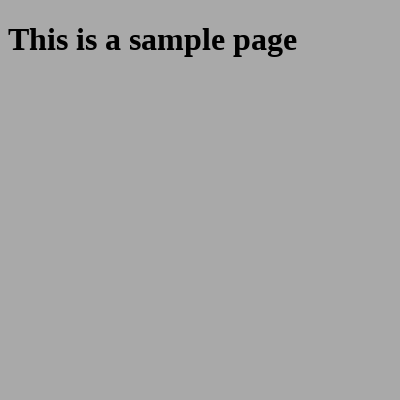

Closed the new window
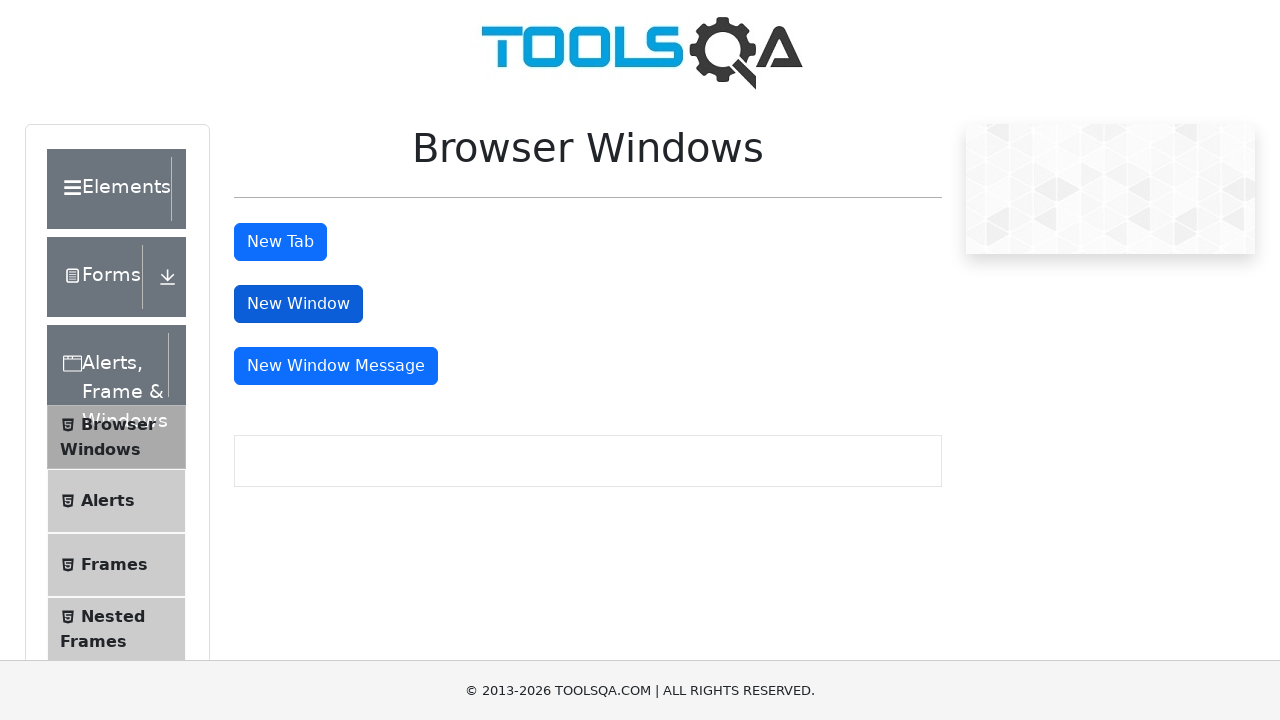

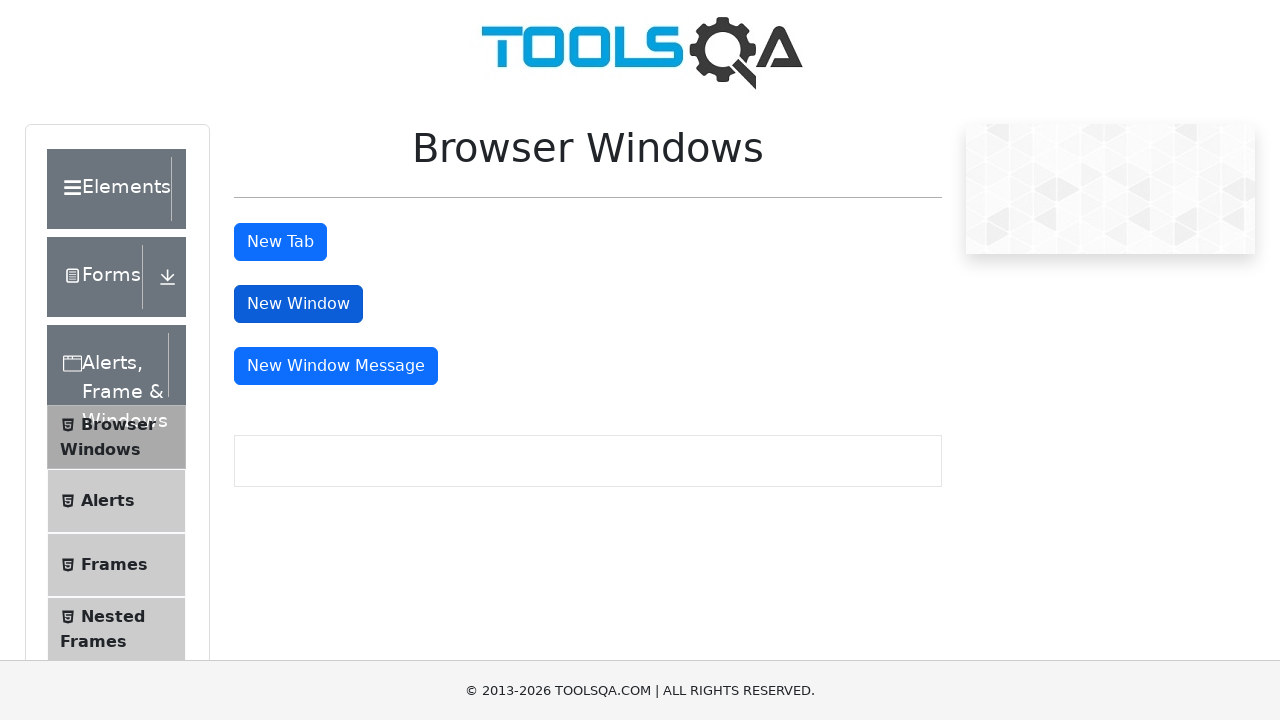